Tests checkbox functionality by navigating to the checkboxes page and toggling both checkboxes multiple times to verify their state changes.

Starting URL: https://the-internet.herokuapp.com/

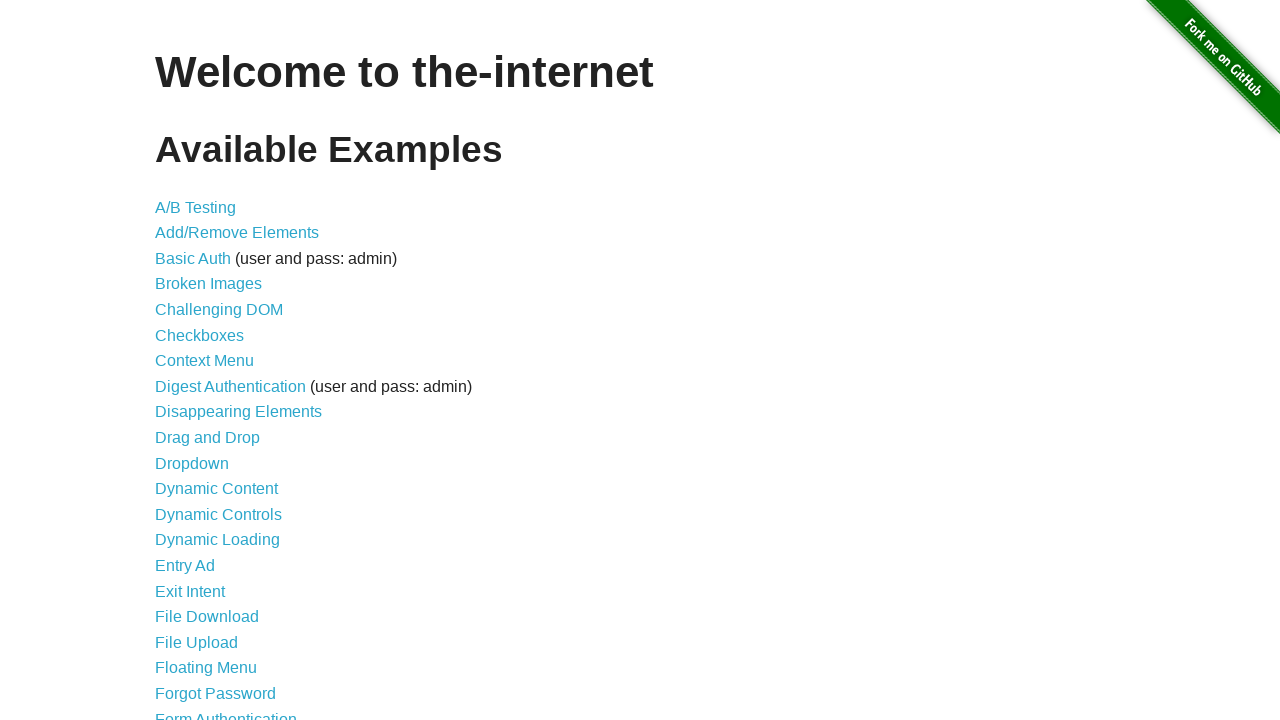

Clicked on checkboxes link to navigate to checkboxes page at (200, 335) on xpath=//a[@href='/checkboxes']
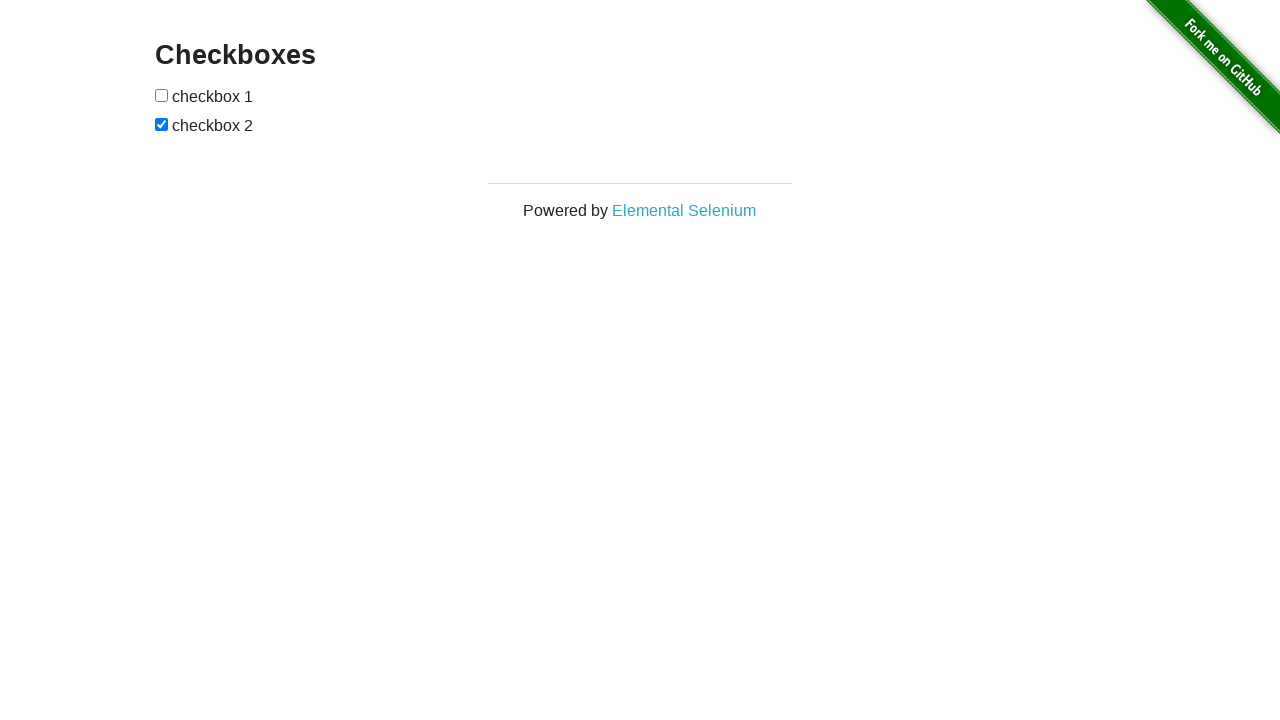

Verified page header displays 'Checkboxes'
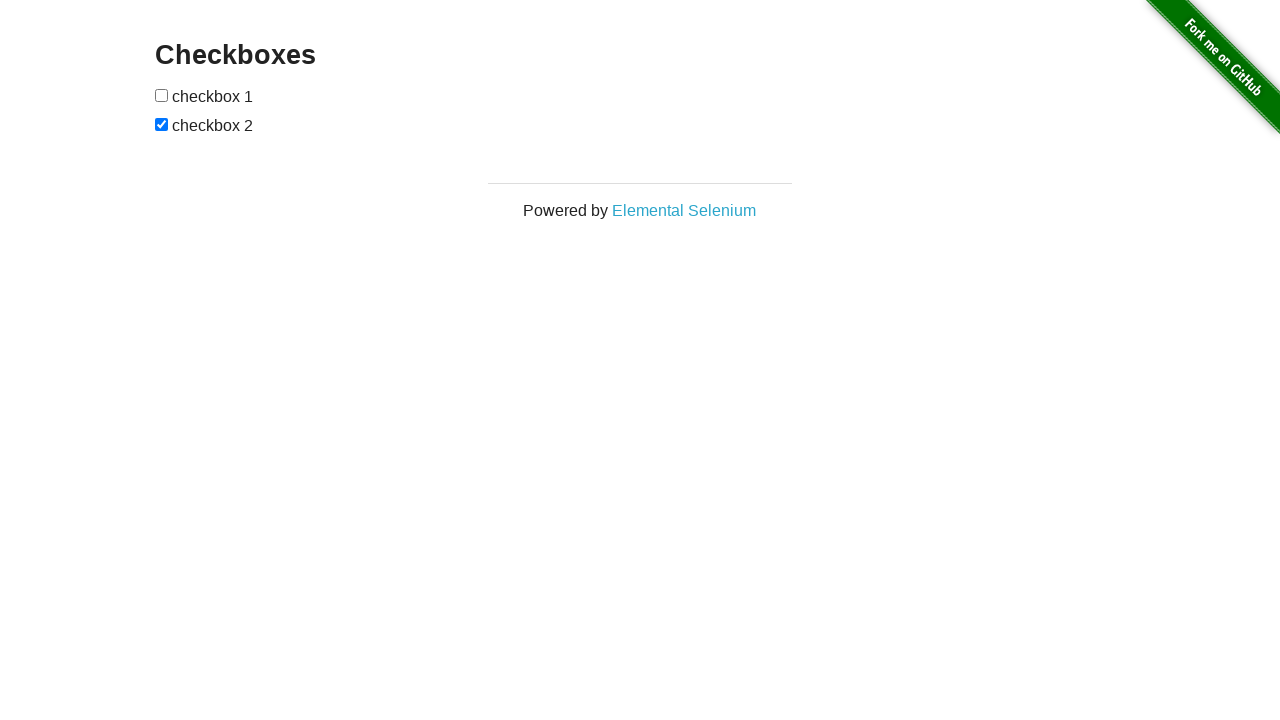

Located both checkbox elements on the page
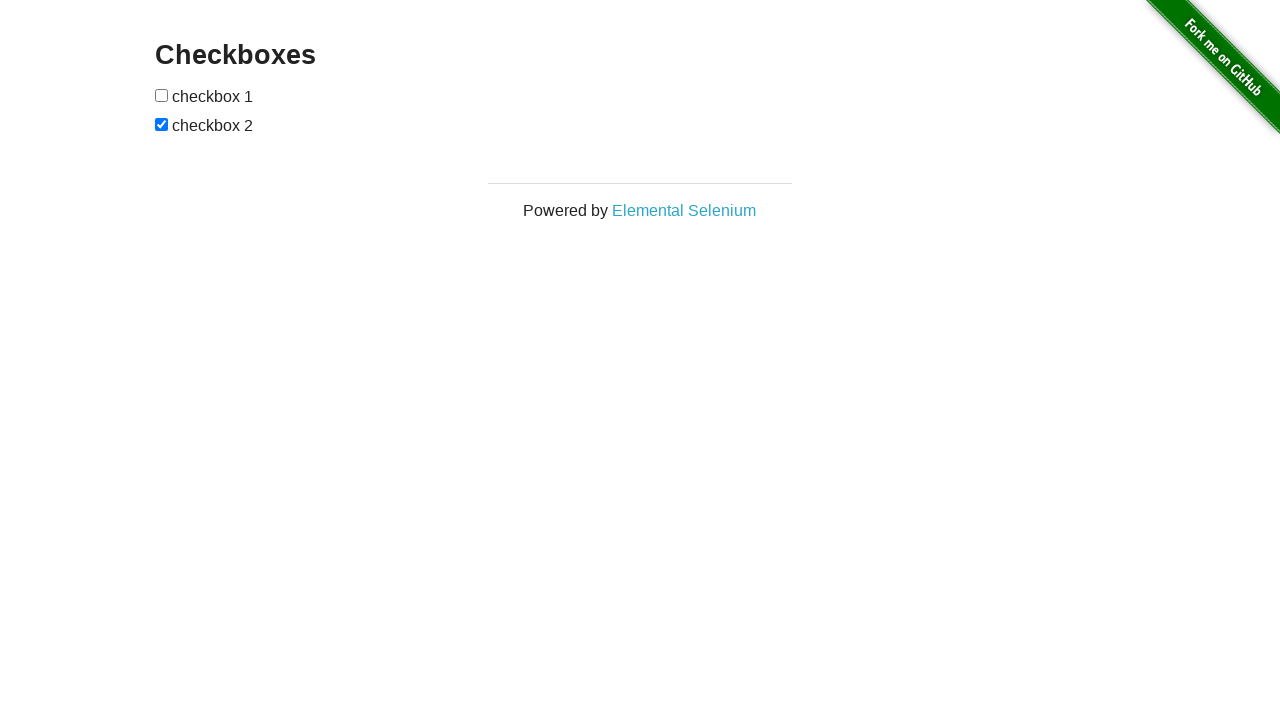

Verified checkbox 1 is initially unchecked
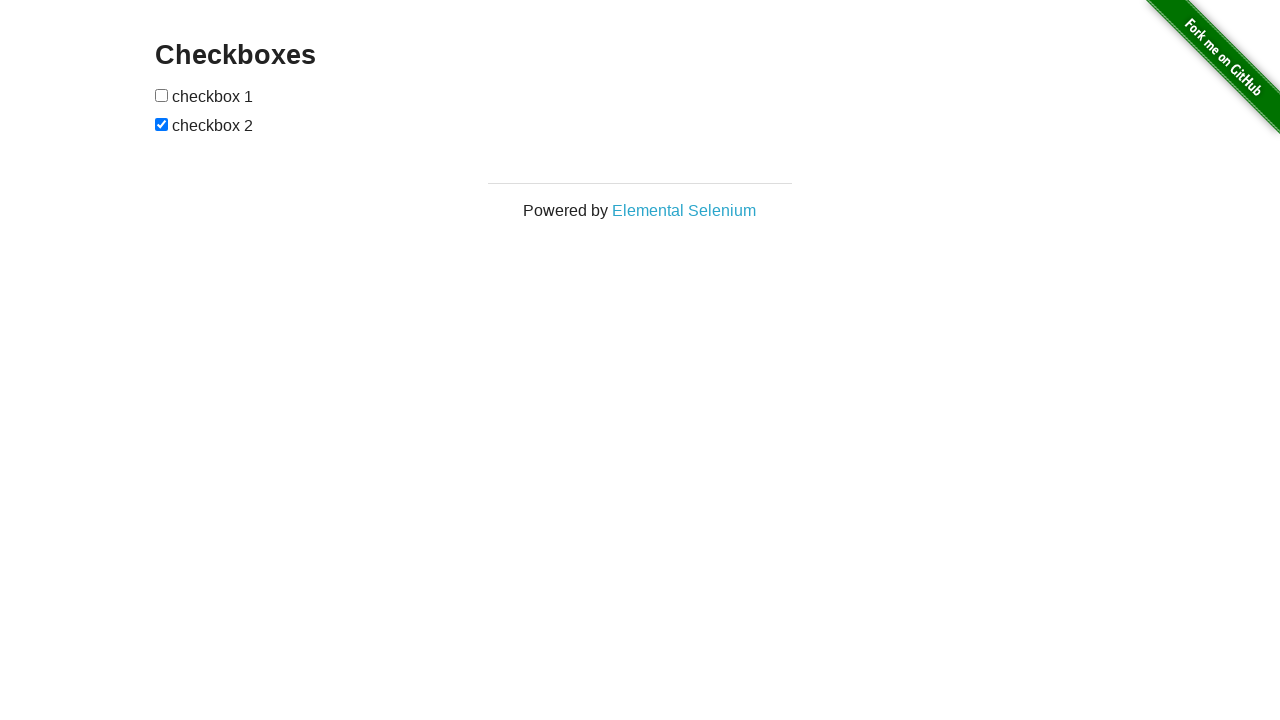

Verified checkbox 2 is initially checked
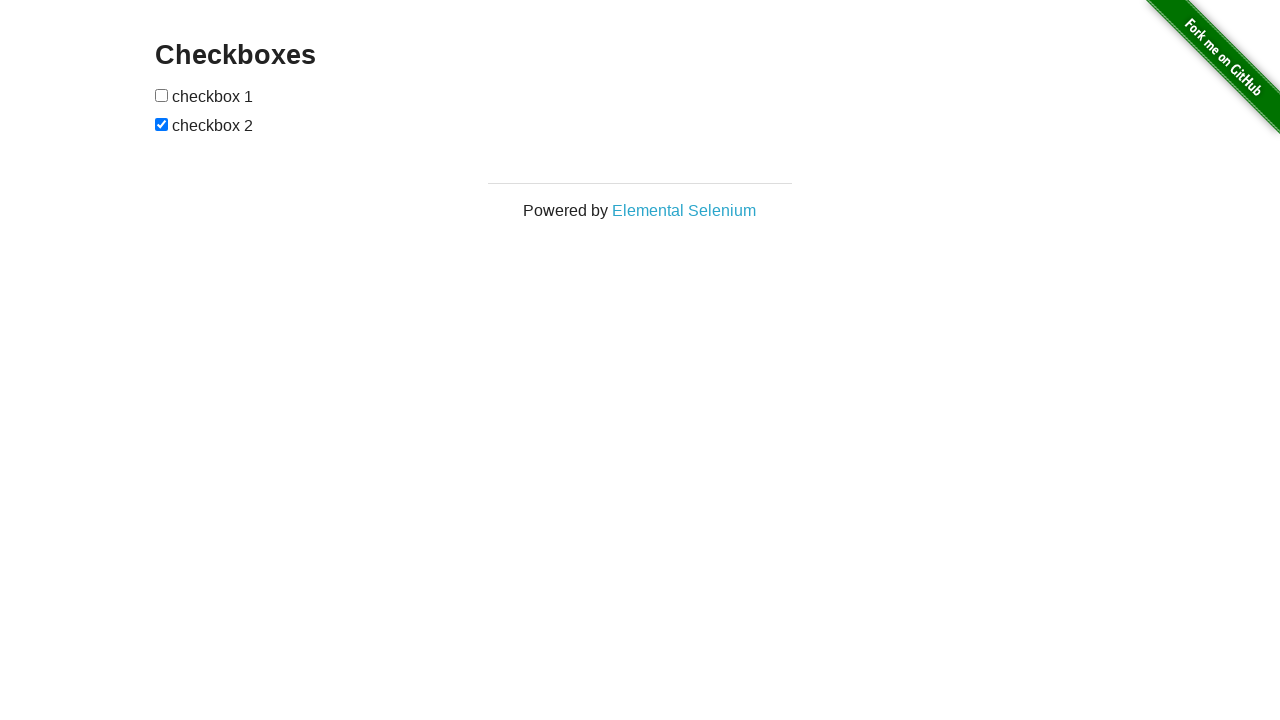

Clicked checkbox 1 to toggle it at (162, 95) on xpath=//form[@id='checkboxes']/input[1]
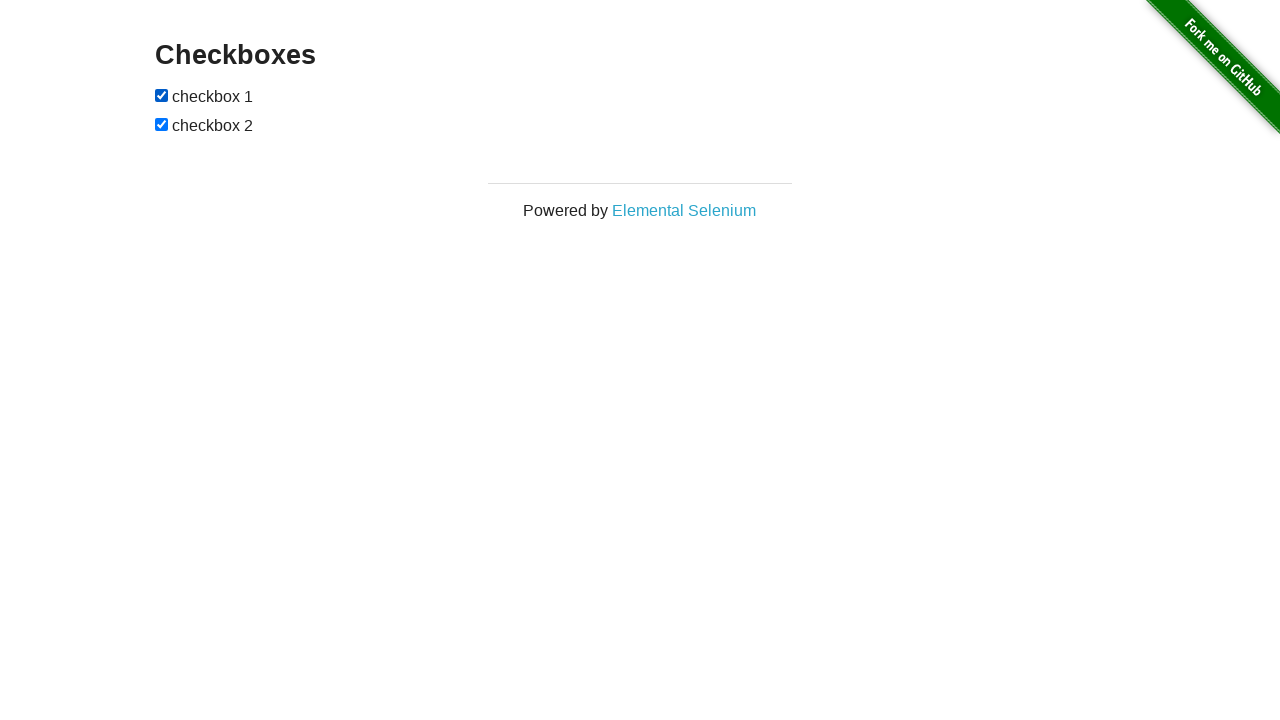

Clicked checkbox 2 to toggle it at (162, 124) on xpath=//form[@id='checkboxes']/input[2]
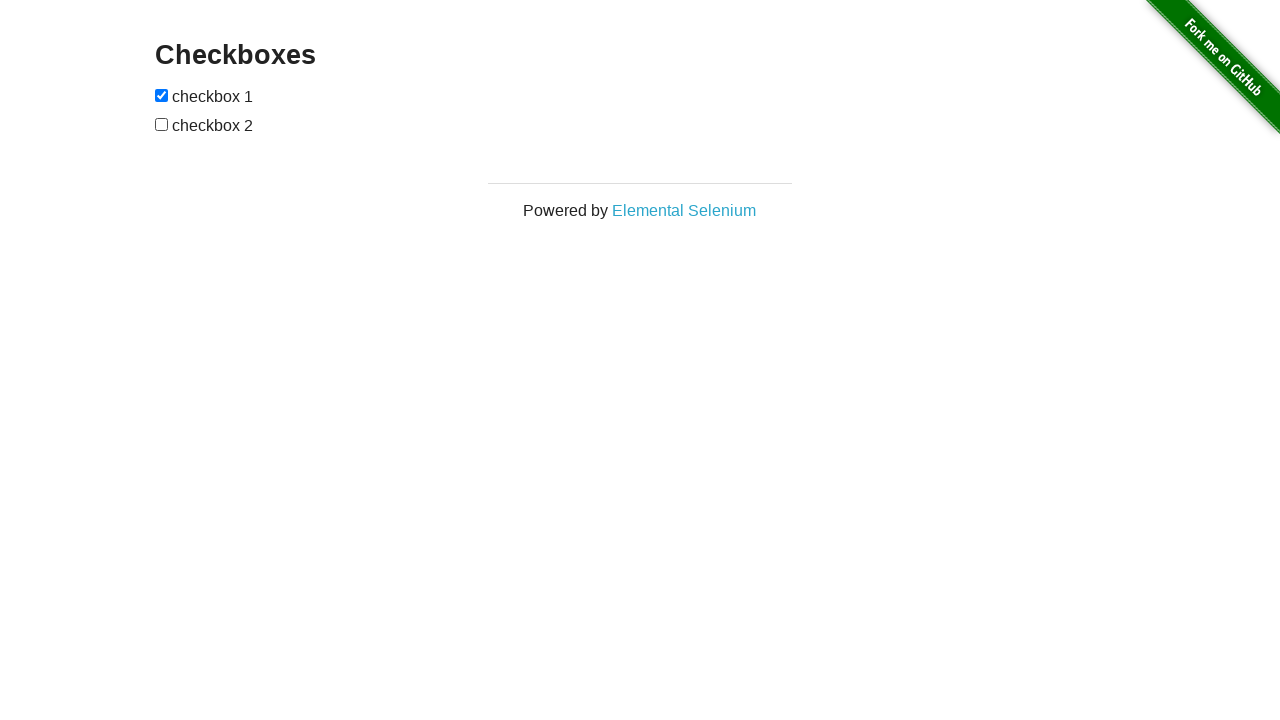

Verified checkbox 1 is now checked after first toggle
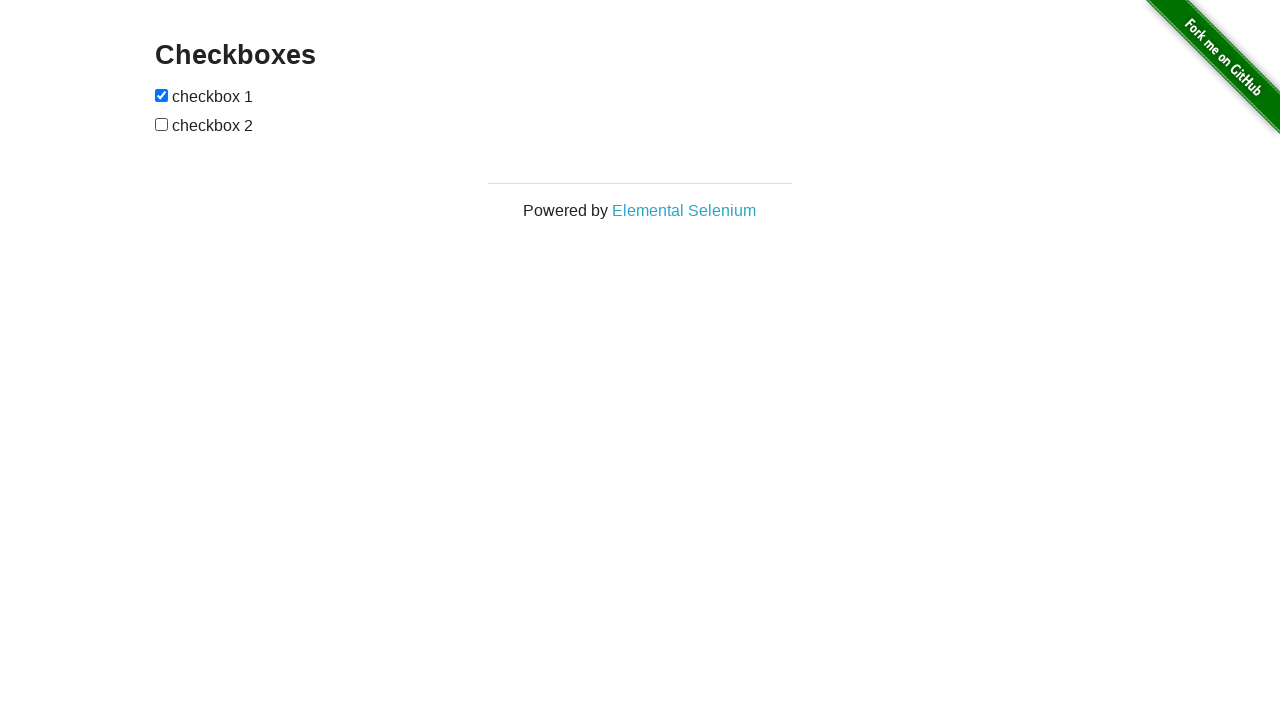

Verified checkbox 2 is now unchecked after first toggle
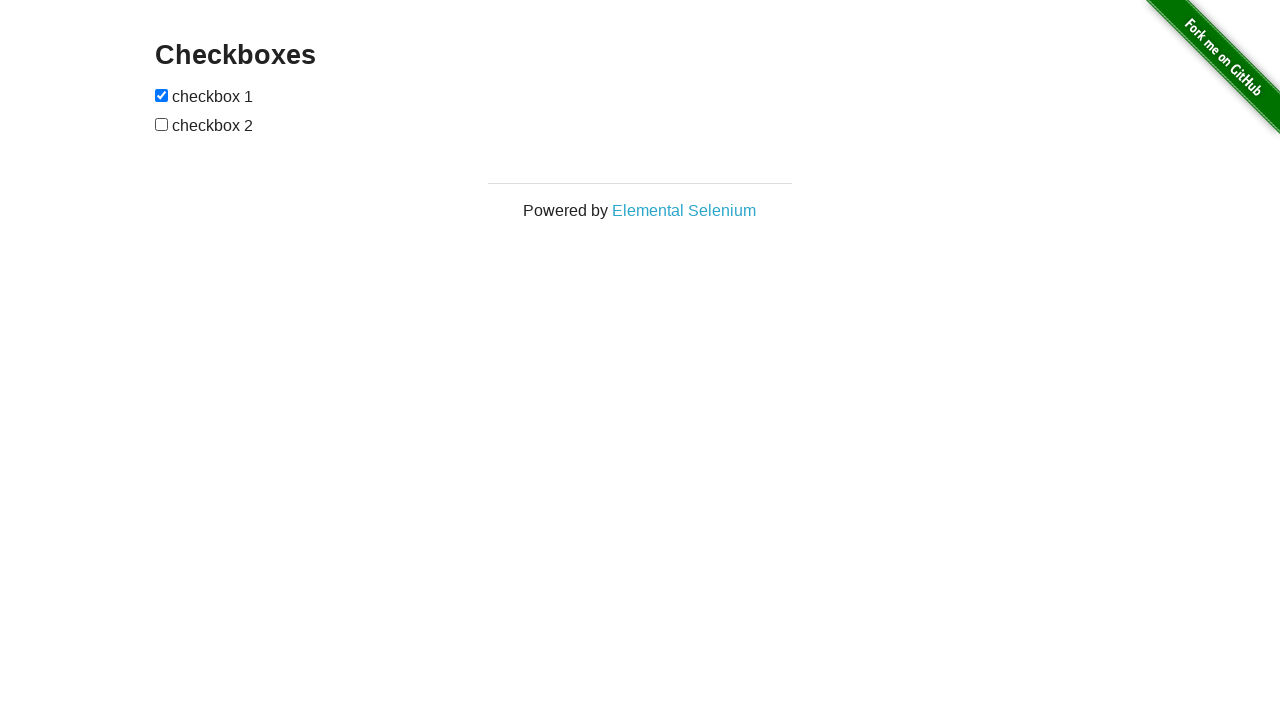

Clicked checkbox 1 to toggle it again at (162, 95) on xpath=//form[@id='checkboxes']/input[1]
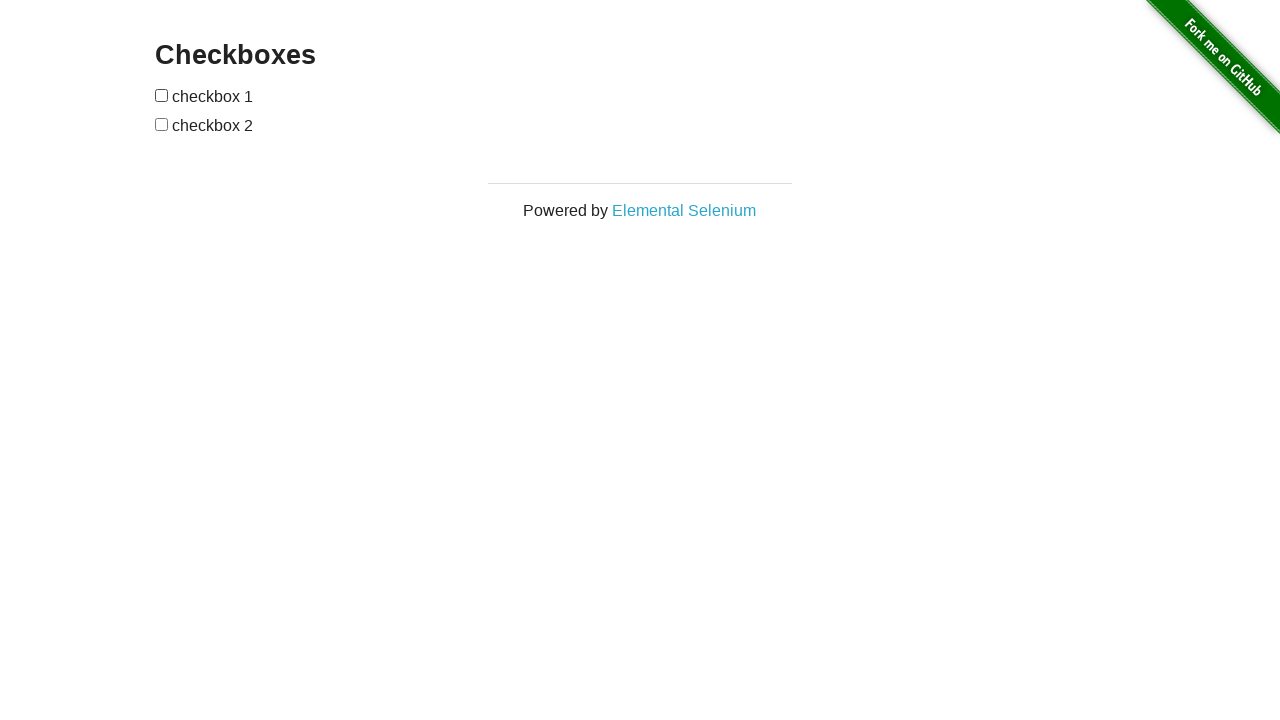

Clicked checkbox 2 to toggle it again at (162, 124) on xpath=//form[@id='checkboxes']/input[2]
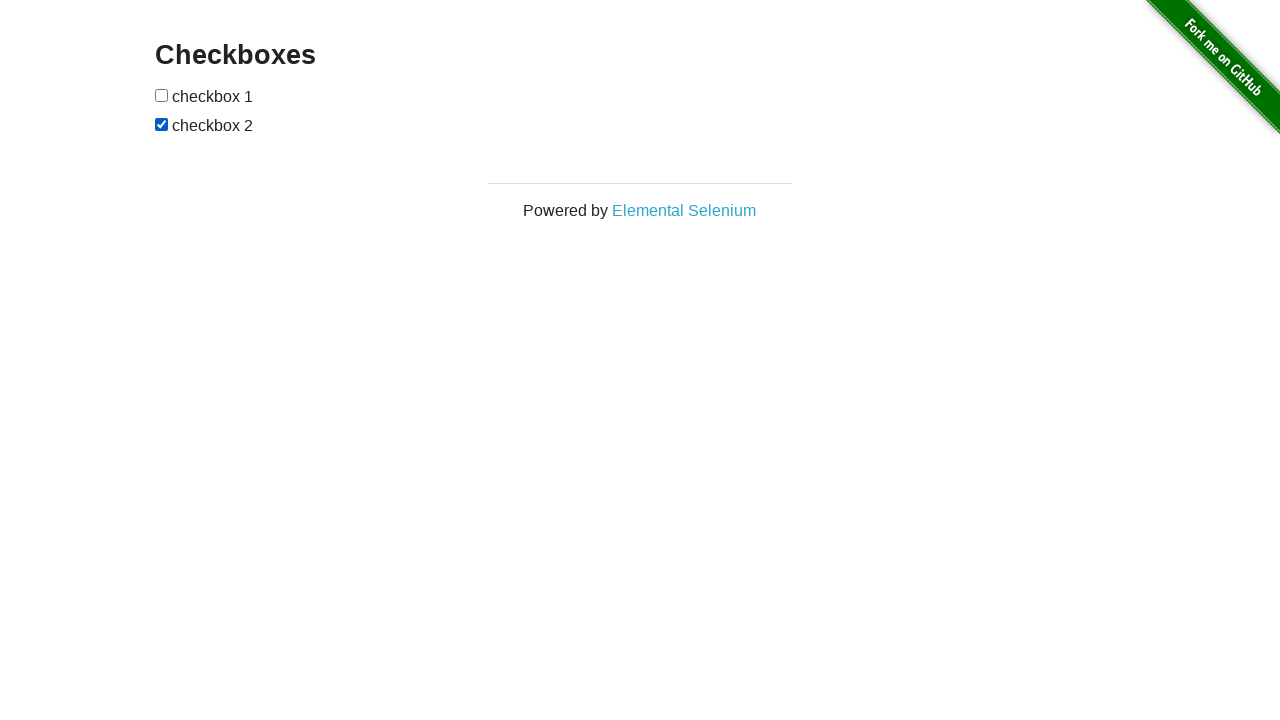

Verified checkbox 1 is unchecked after second toggle
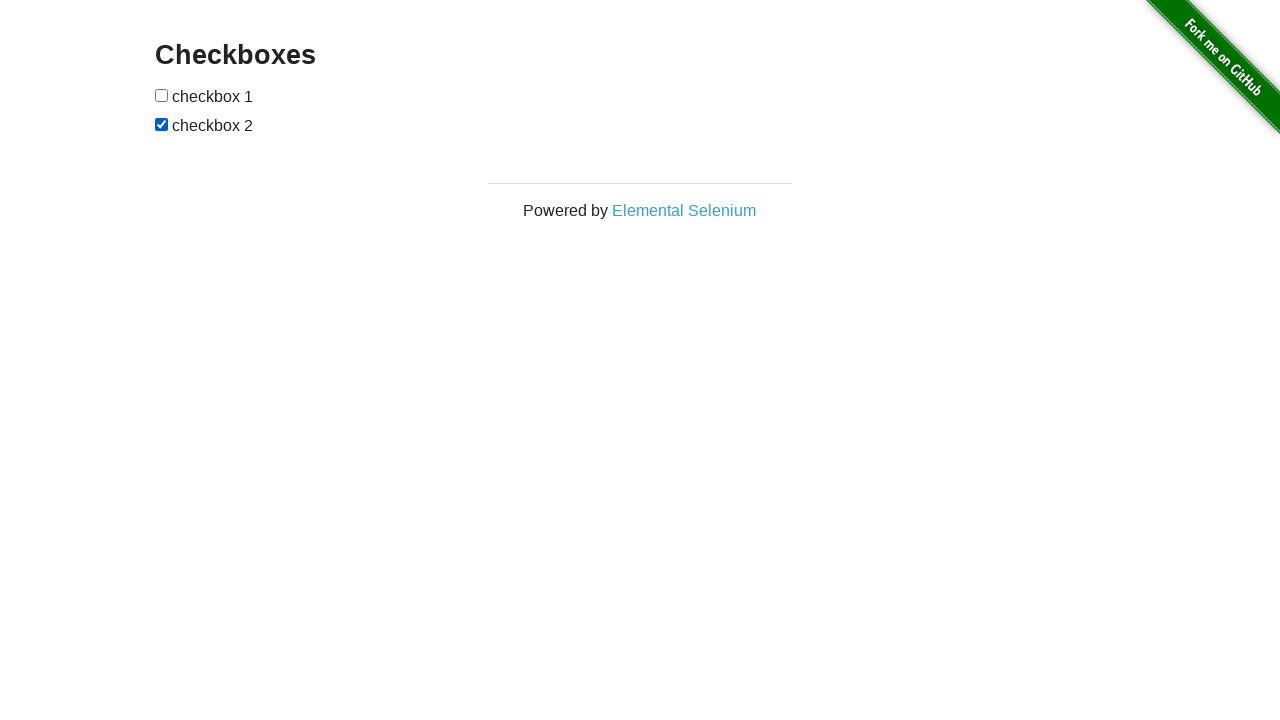

Verified checkbox 2 is checked after second toggle
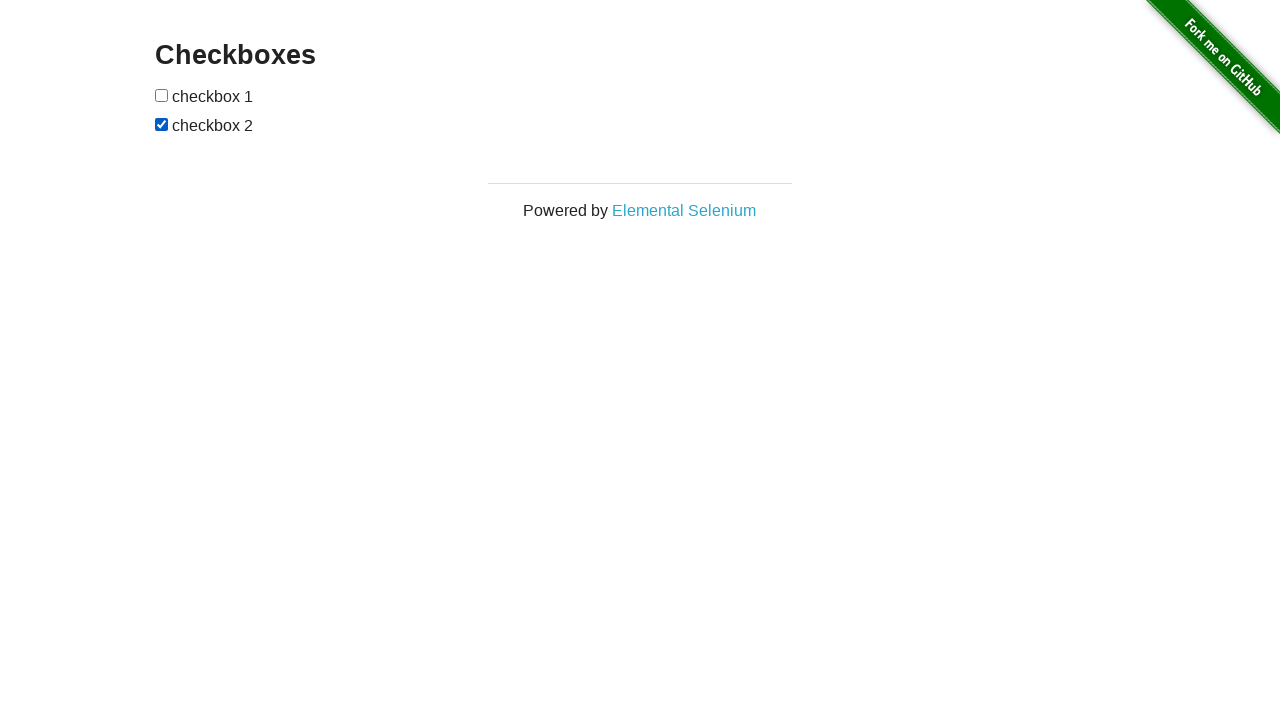

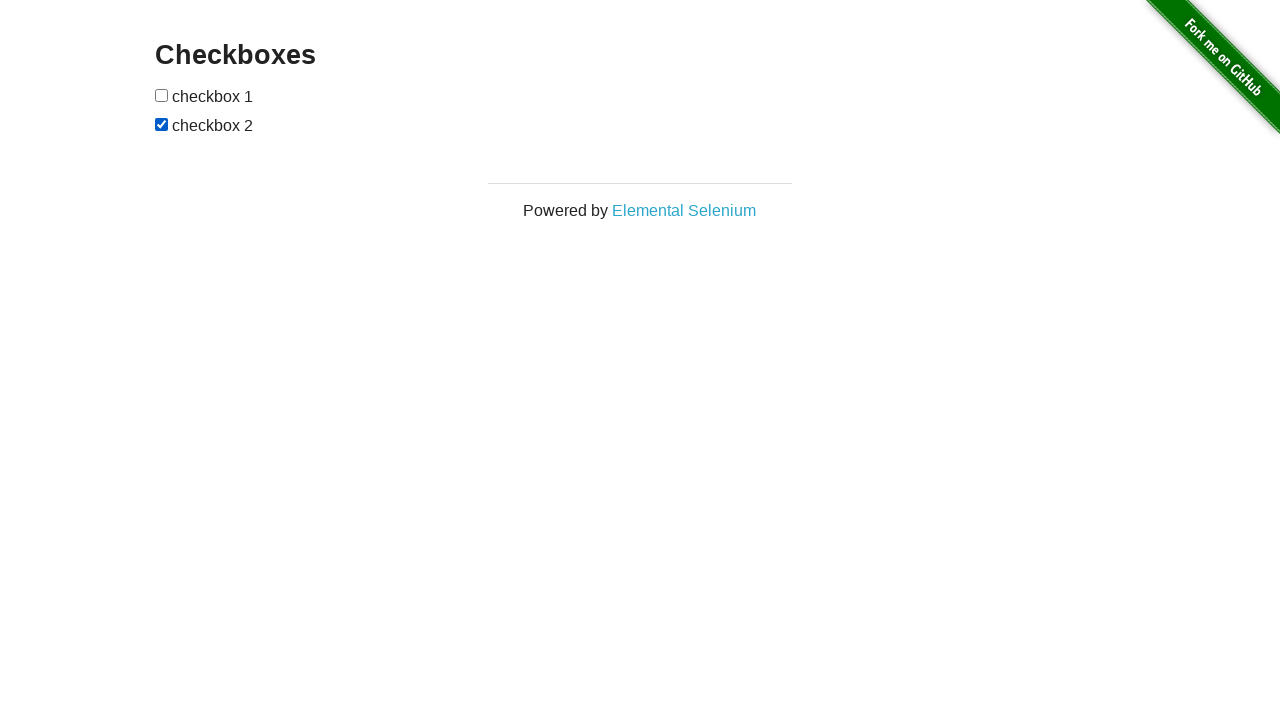